Navigates to products page, searches for a product and clicks search button

Starting URL: https://automationexercise.com/

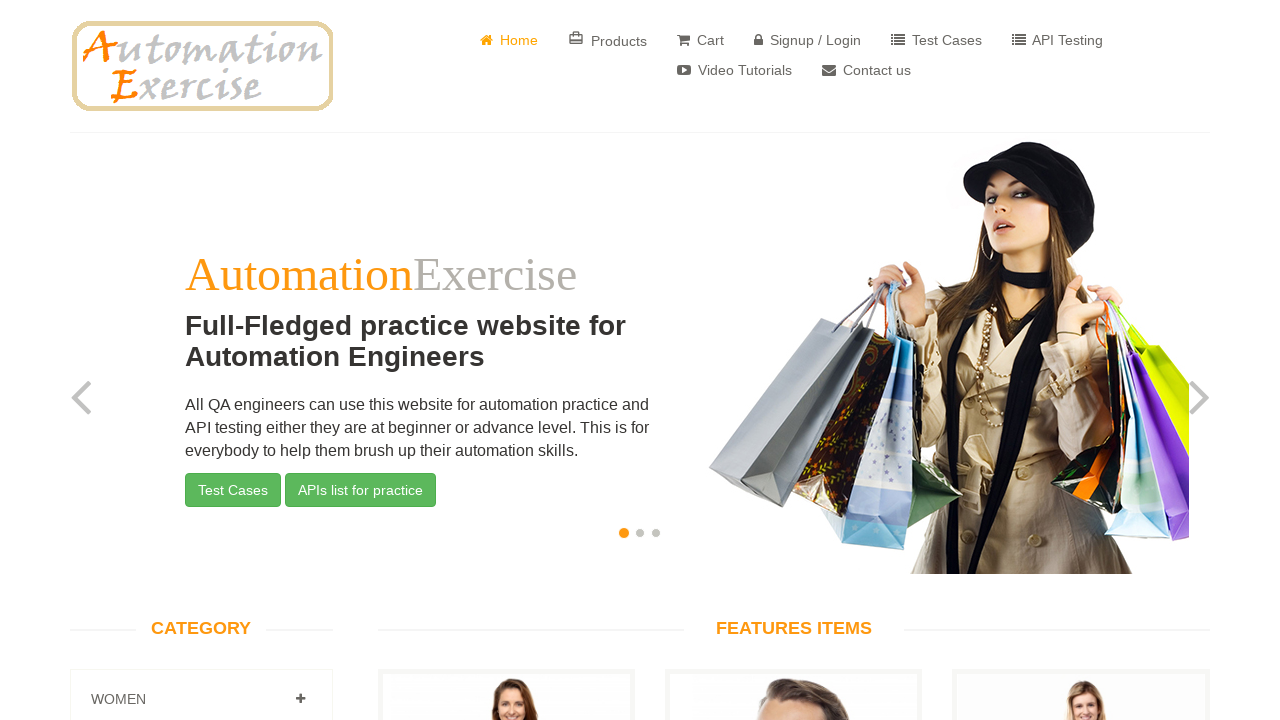

Clicked on Products link at (608, 40) on text=Products
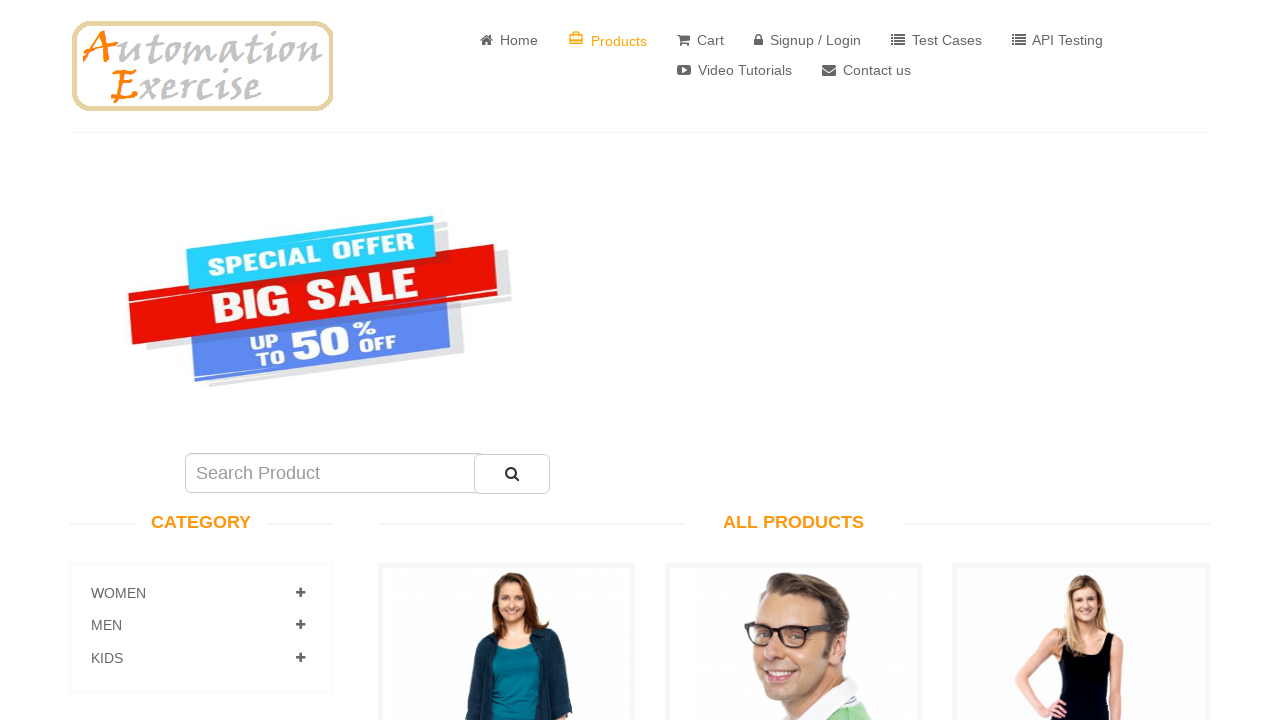

Filled search field with 'shirt' on #search_product
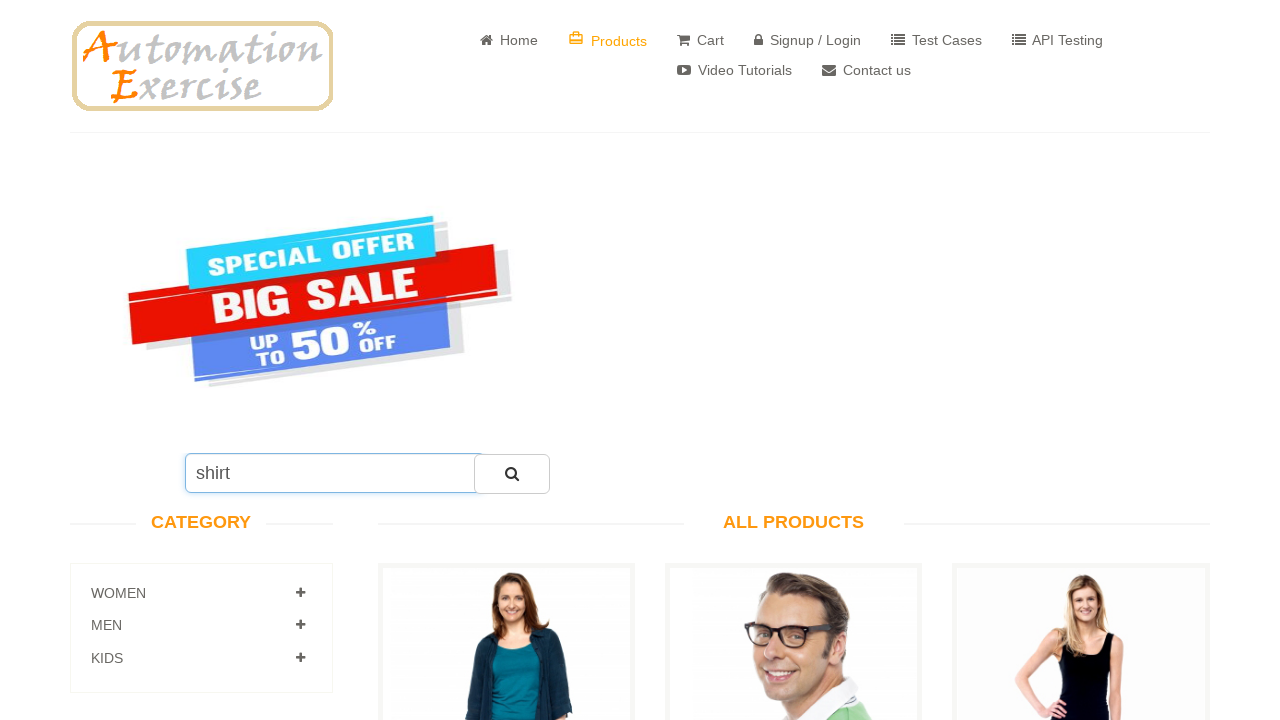

Clicked search button to search for product at (512, 474) on #submit_search
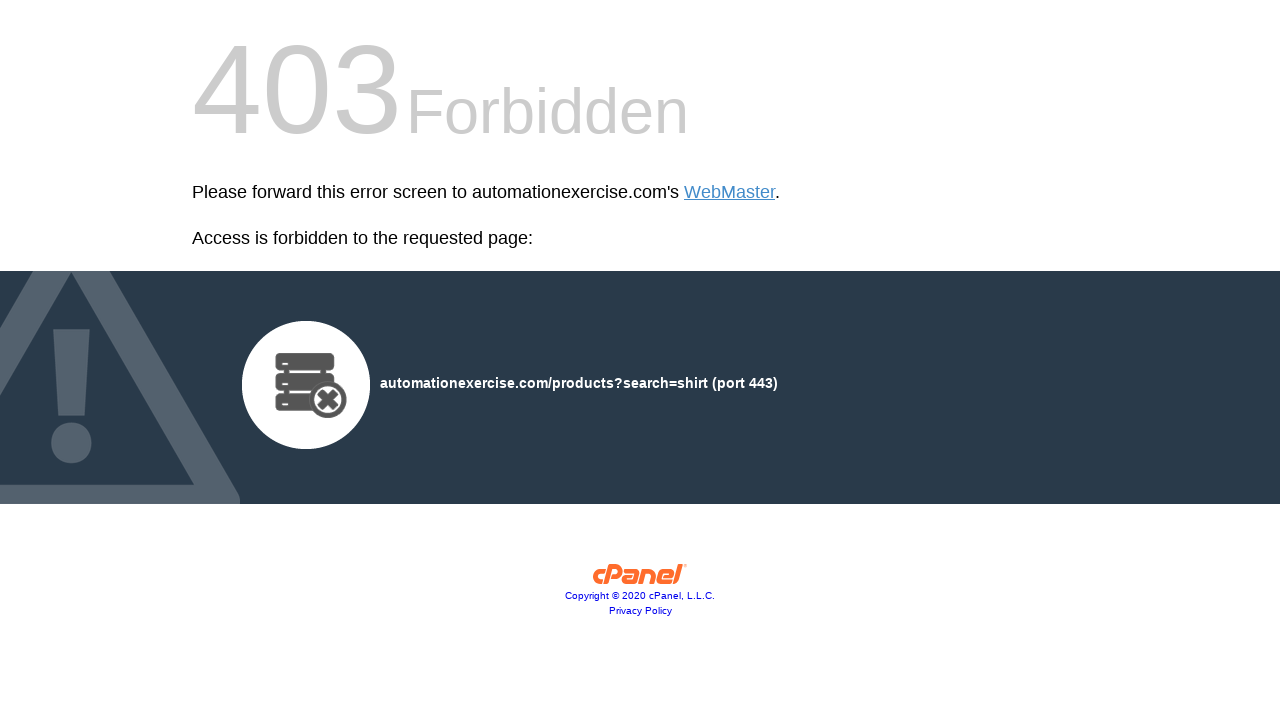

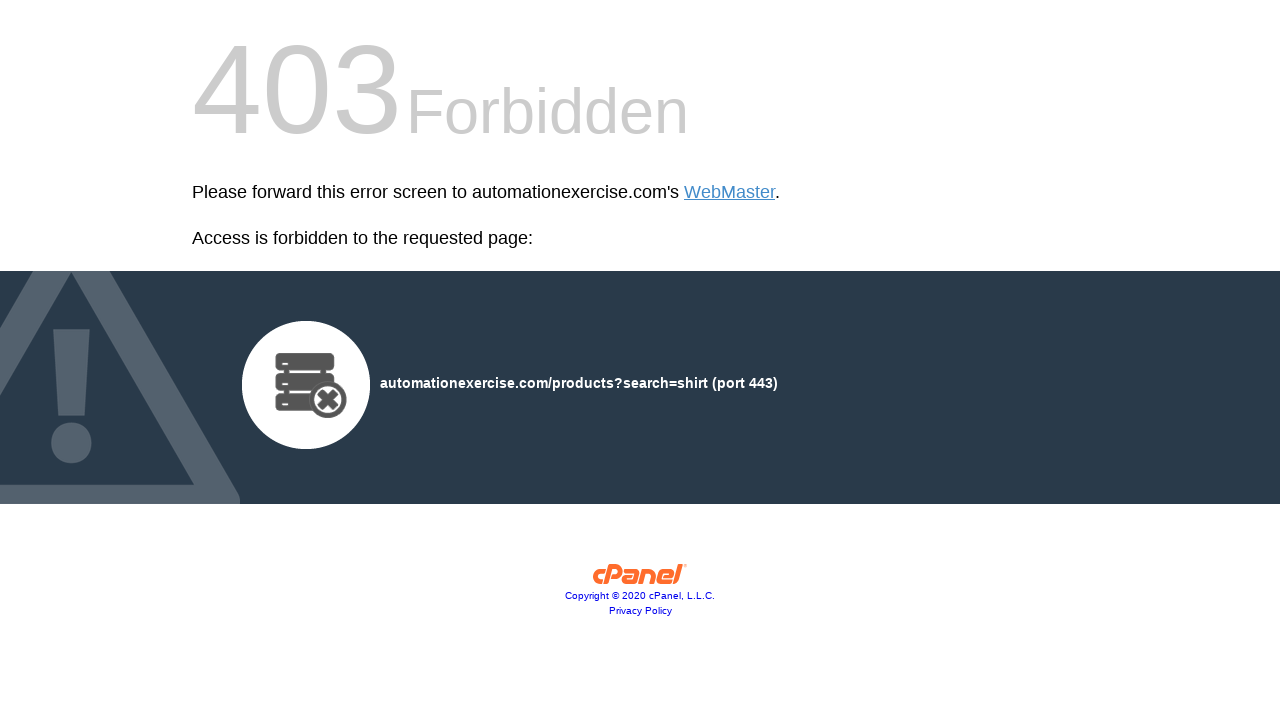